Tests window handling by clicking a link that opens a new window, switching to the new window, and verifying that "New Window" text is displayed

Starting URL: https://the-internet.herokuapp.com/windows

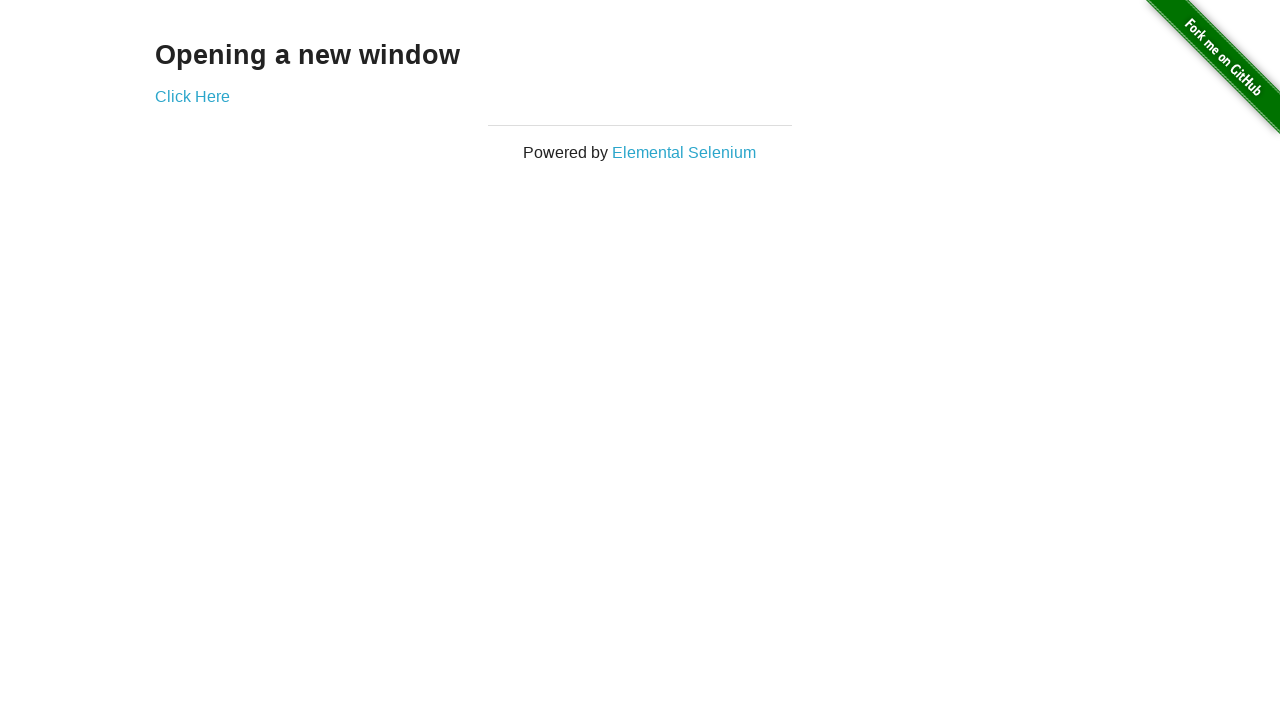

Clicked 'Click Here' link to open new window at (192, 96) on text=Click Here
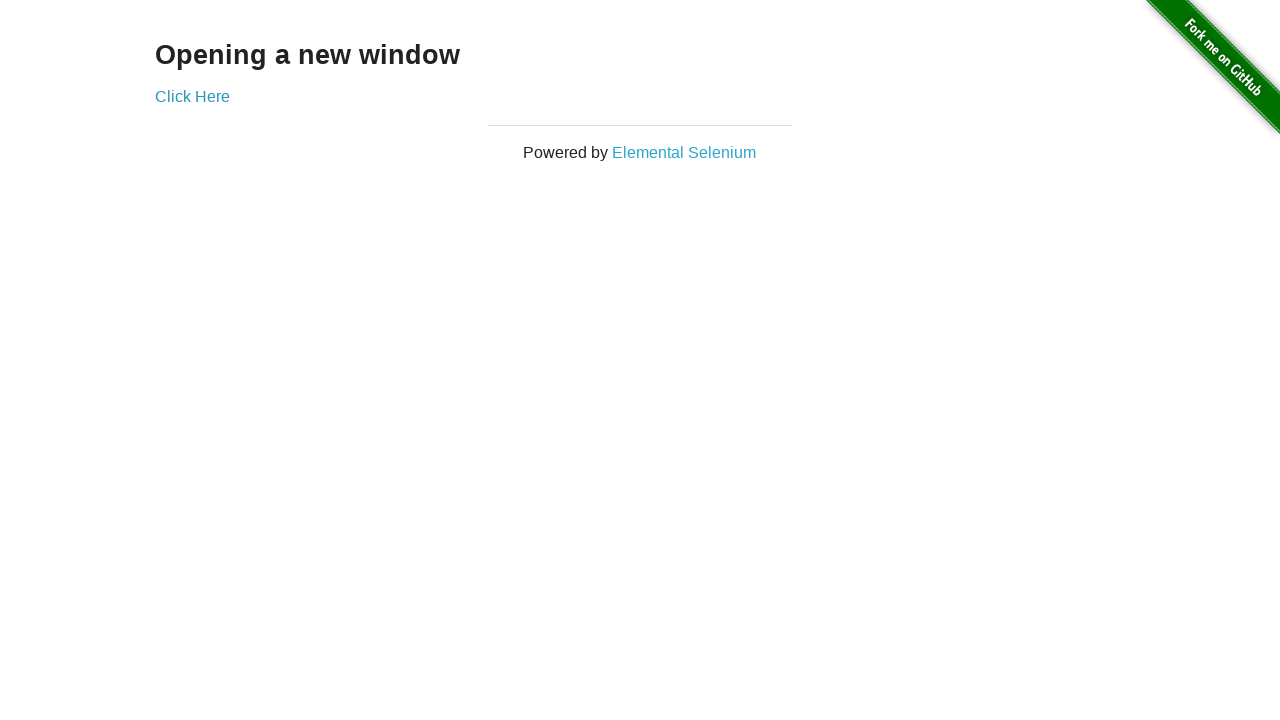

Captured new window page object
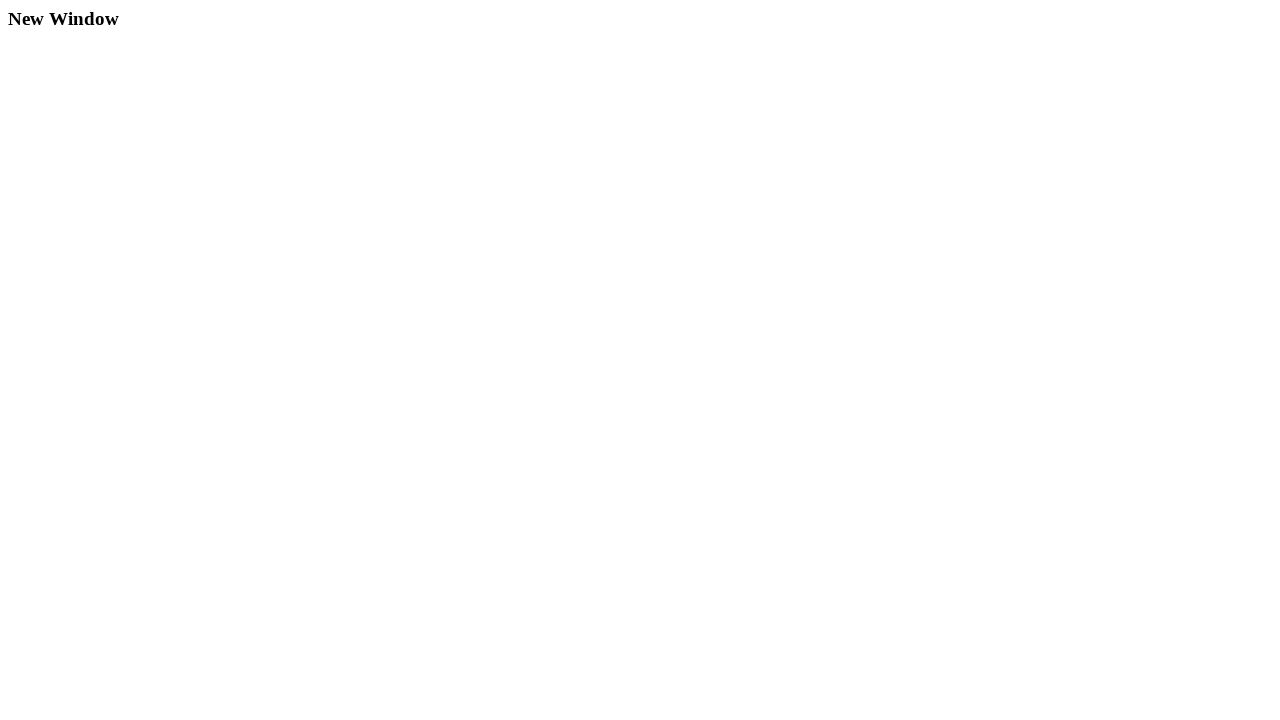

New window page finished loading
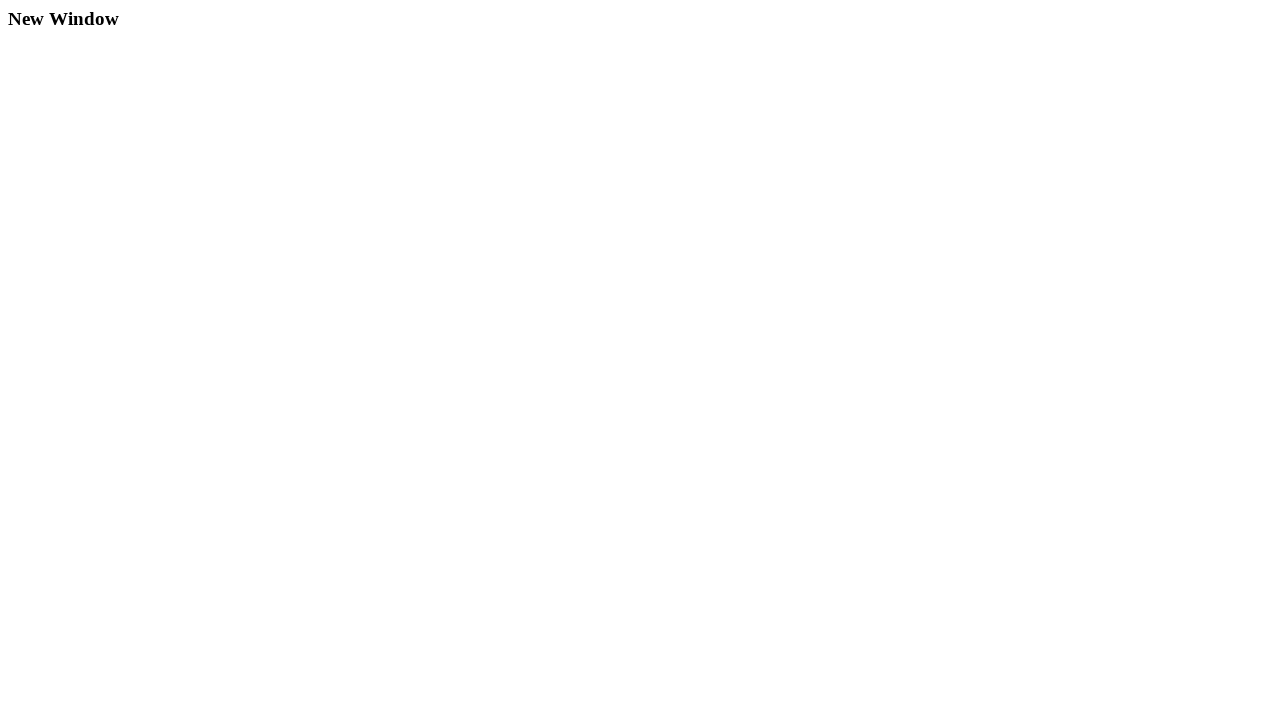

Verified 'New Window' heading is visible on new page
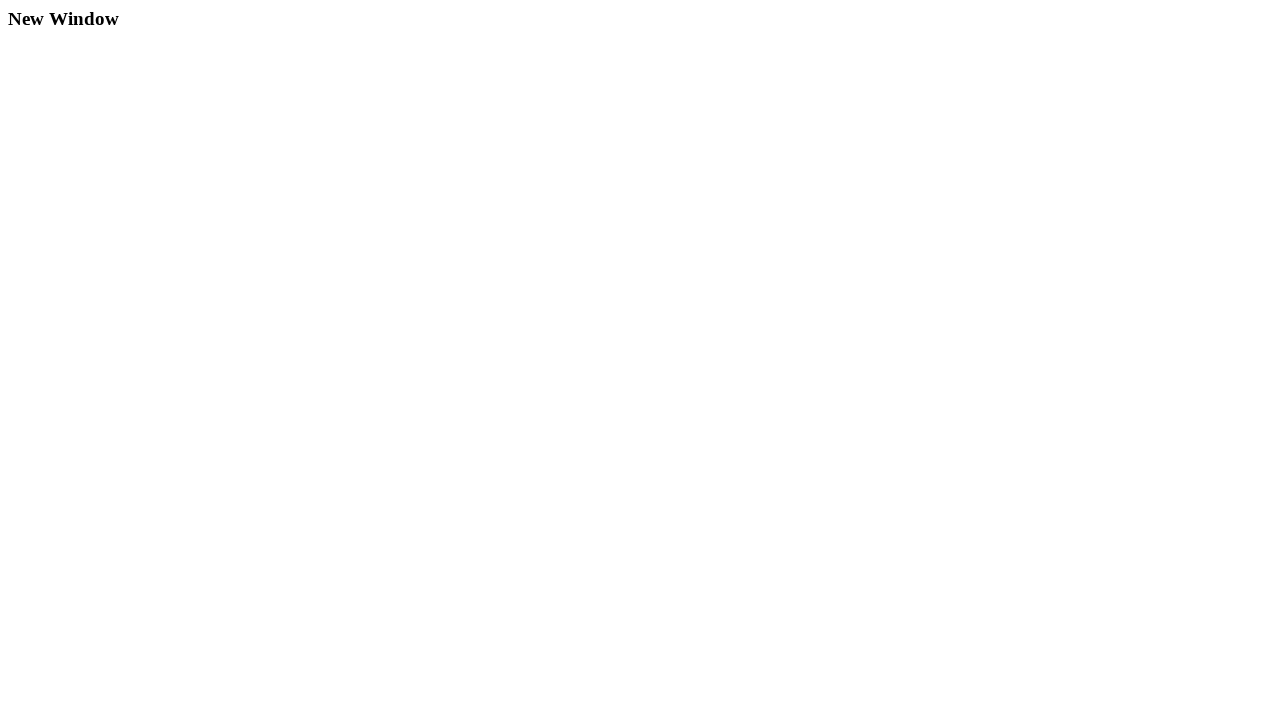

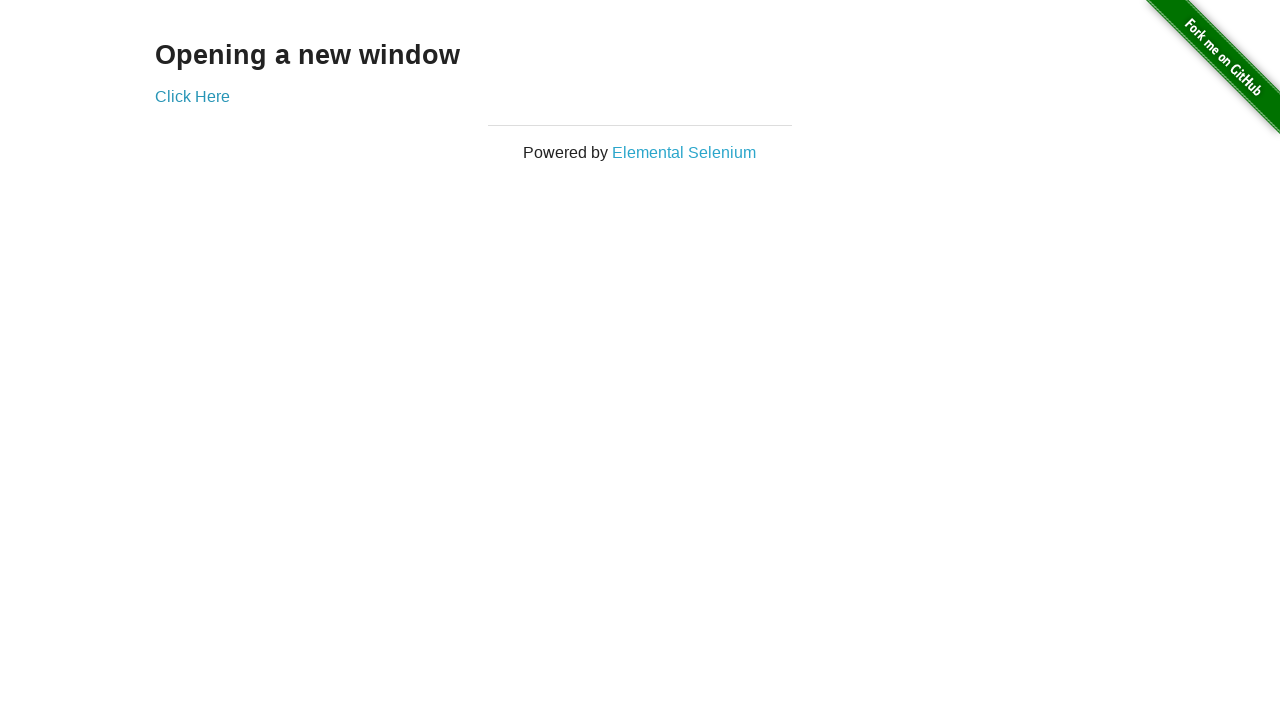